Navigates to JPL Space images page and clicks the full image button to open the featured image in a fancybox overlay.

Starting URL: https://data-class-jpl-space.s3.amazonaws.com/JPL_Space/index.html

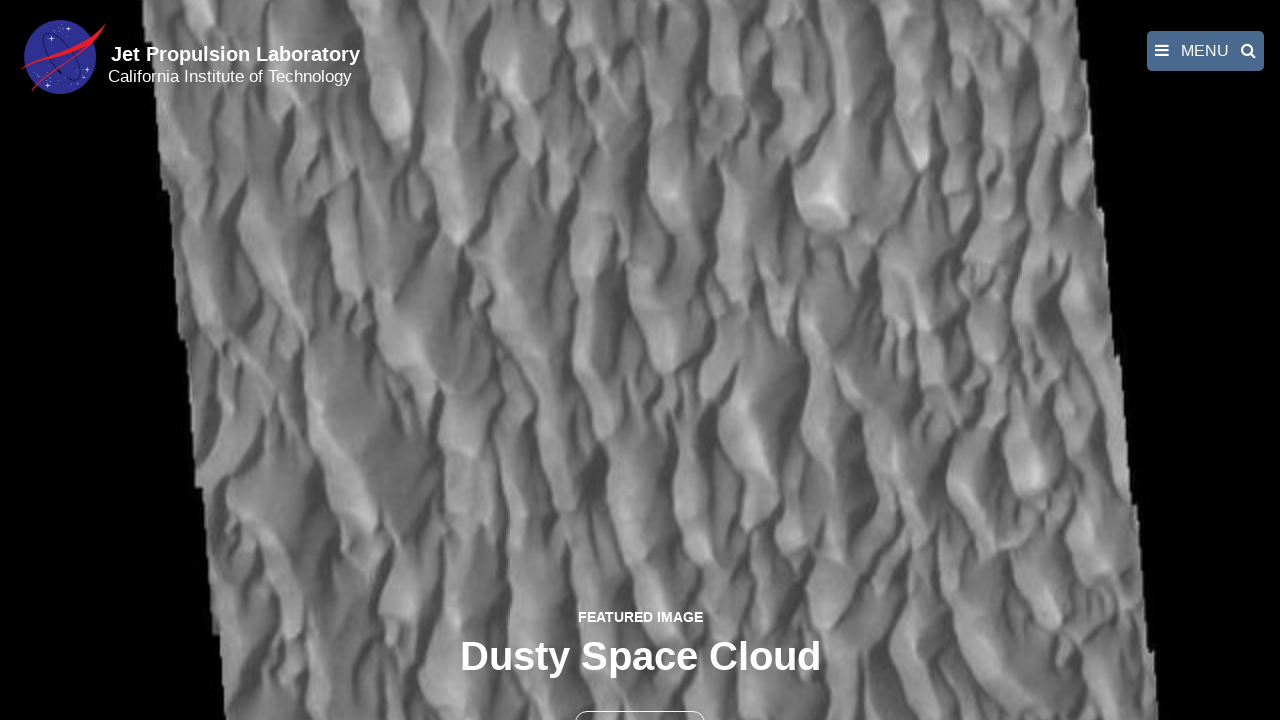

Navigated to JPL Space images page
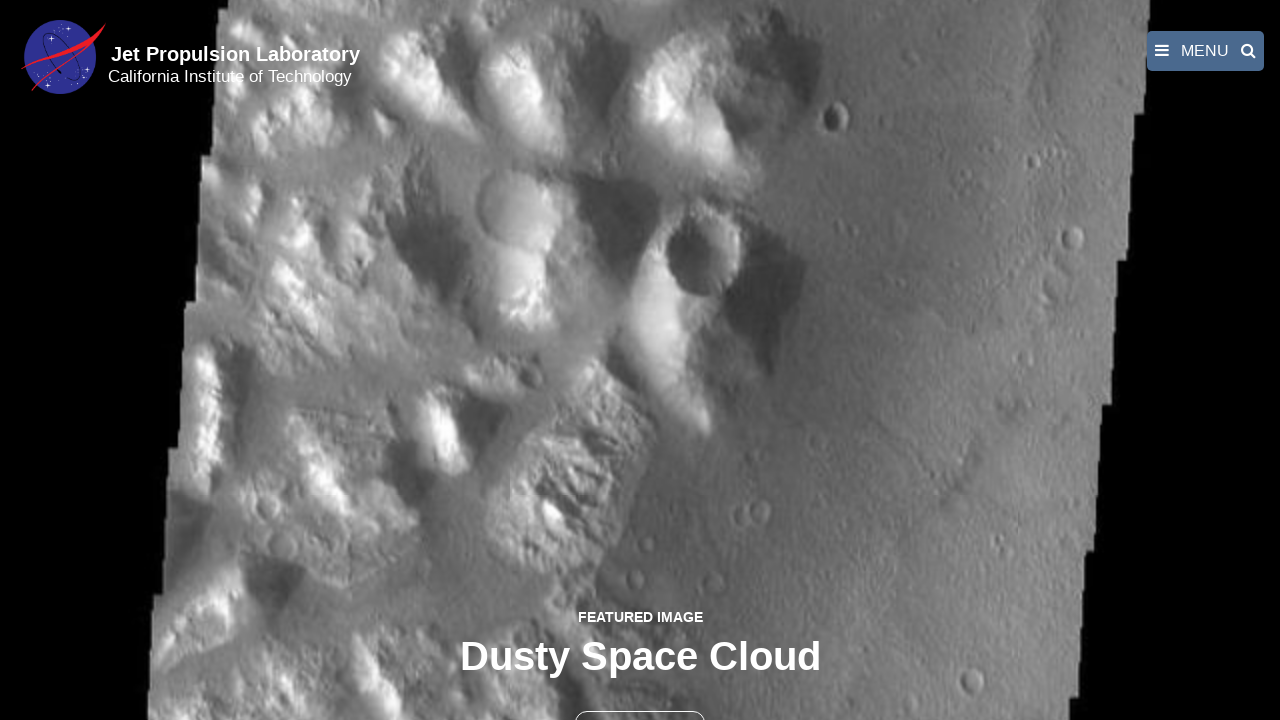

Clicked the full image button to open featured image at (640, 699) on button >> nth=1
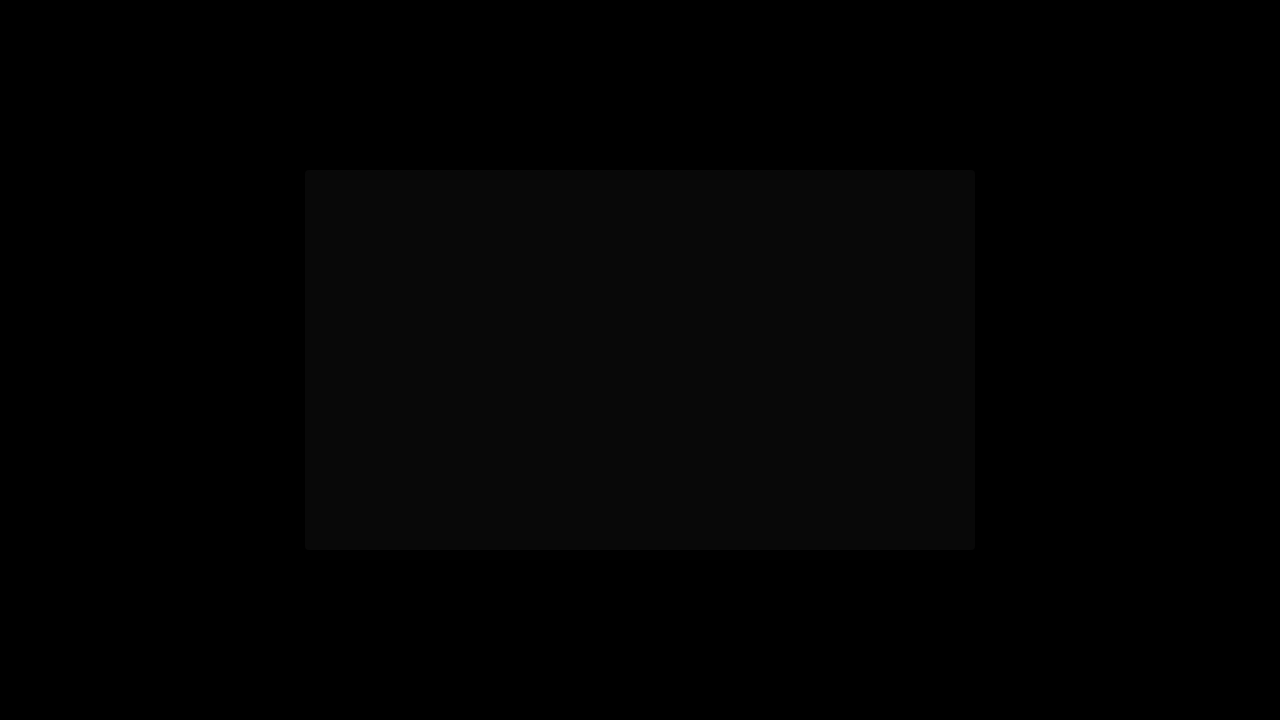

Featured image loaded in fancybox overlay
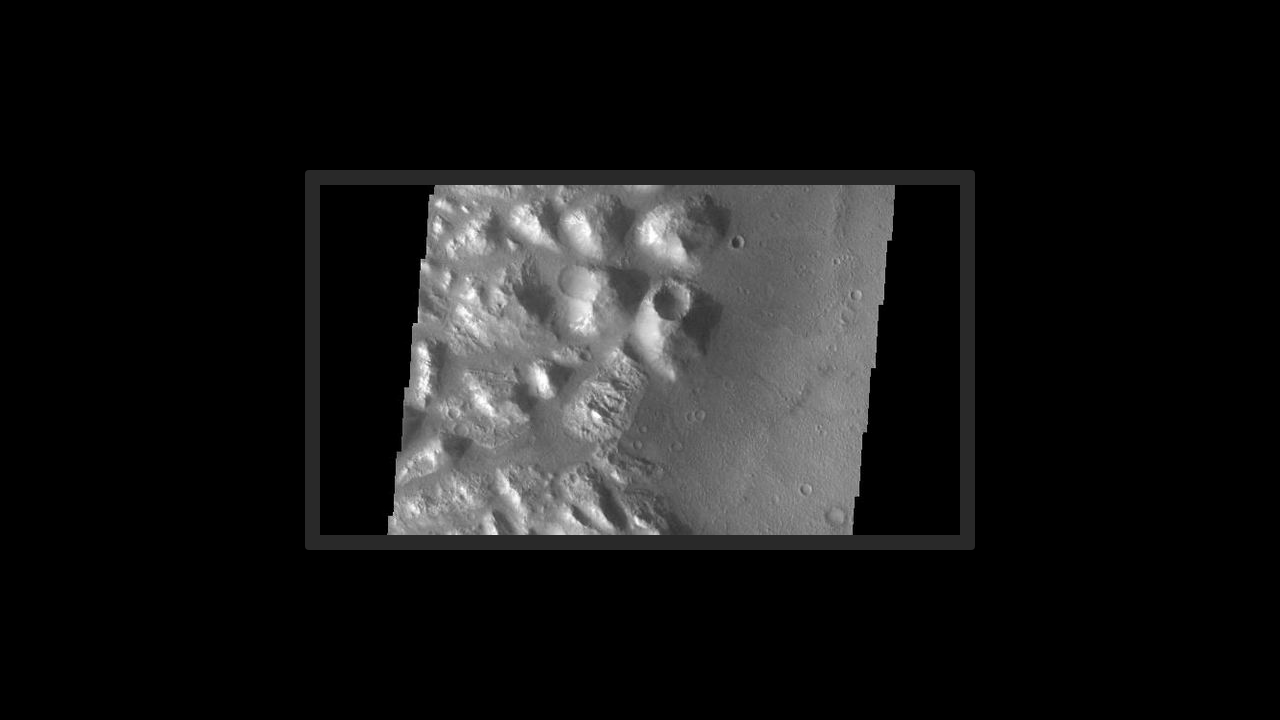

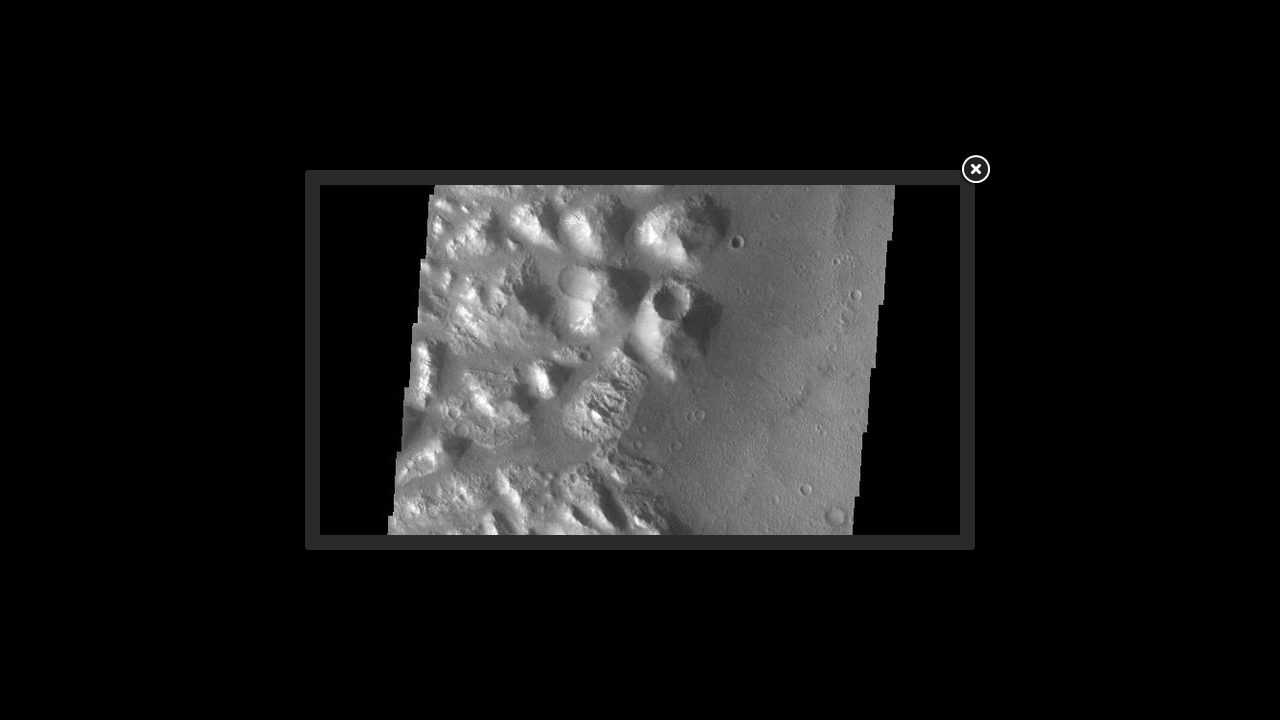